Tests filtering to display all items after applying other filters

Starting URL: https://demo.playwright.dev/todomvc

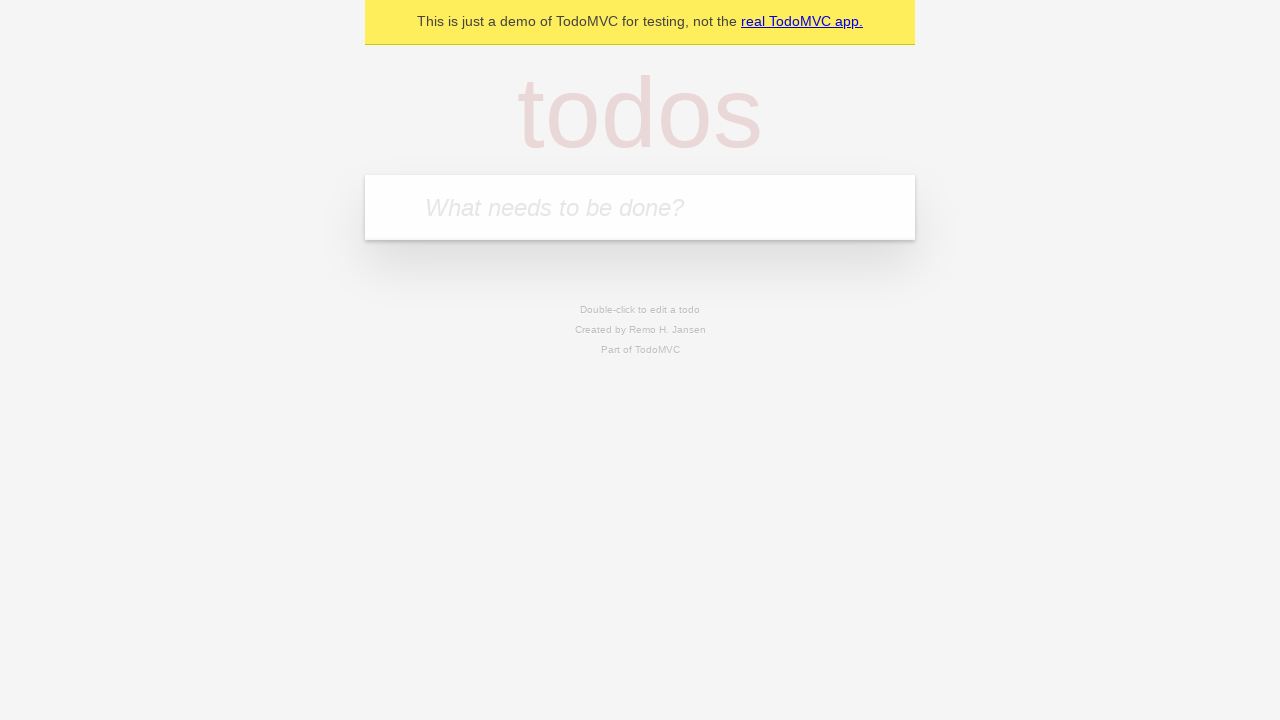

Filled new todo input with 'buy some cheese' on .new-todo
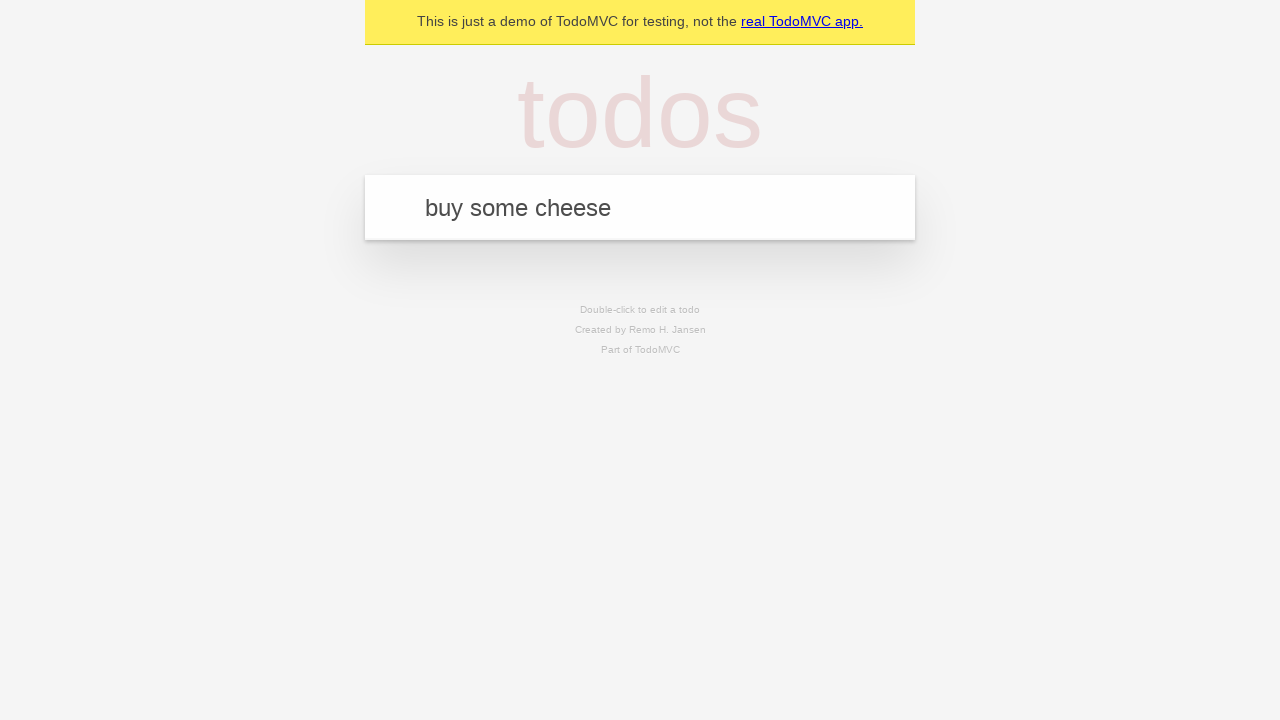

Pressed Enter to create first todo on .new-todo
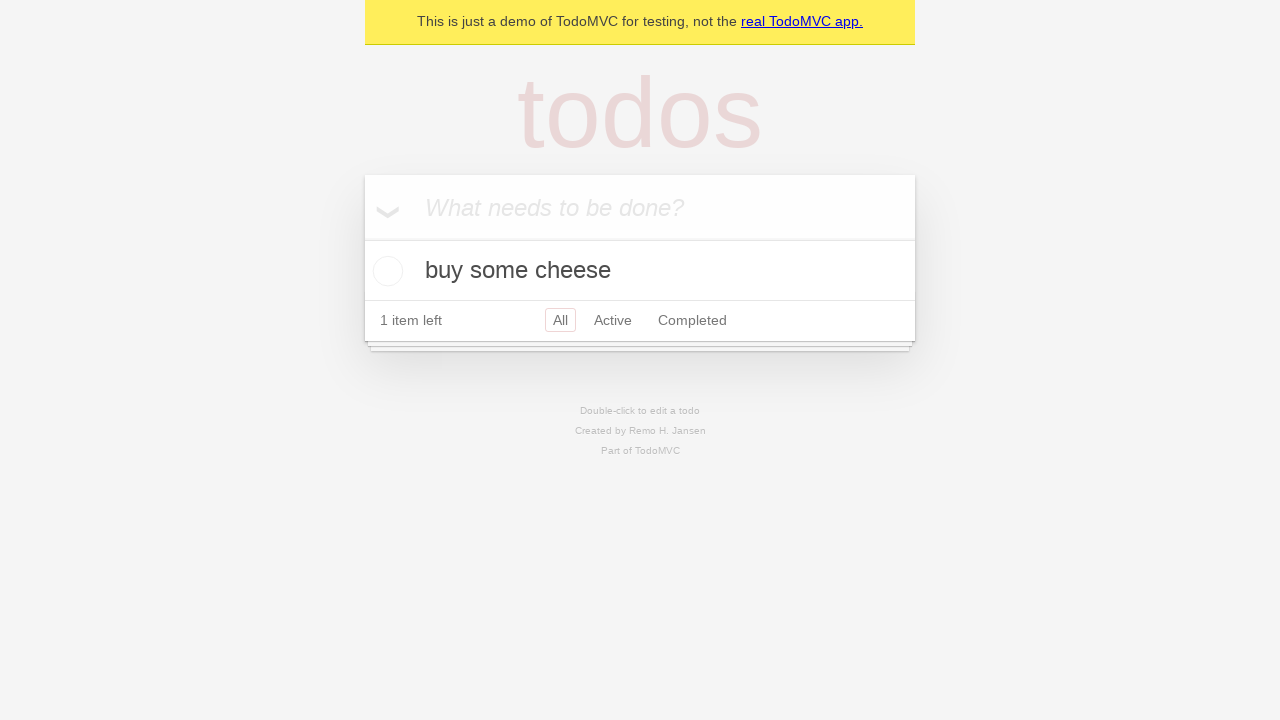

Filled new todo input with 'feed the cat' on .new-todo
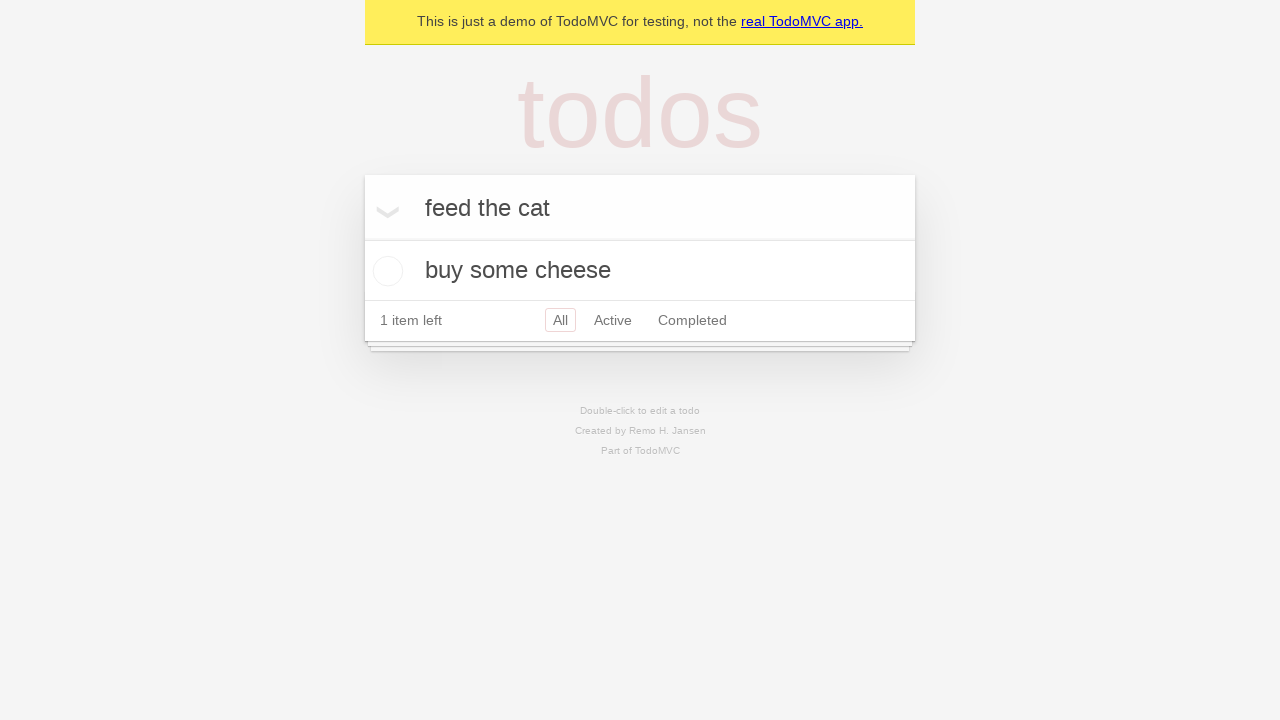

Pressed Enter to create second todo on .new-todo
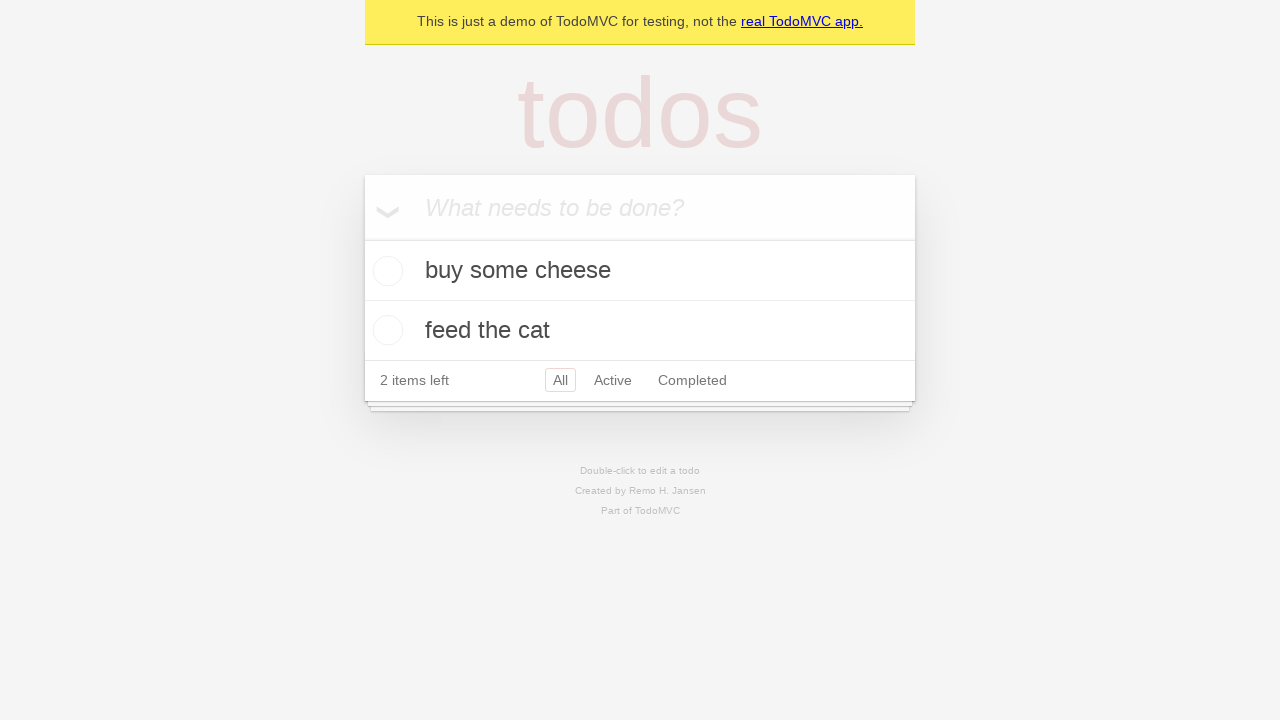

Filled new todo input with 'book a doctors appointment' on .new-todo
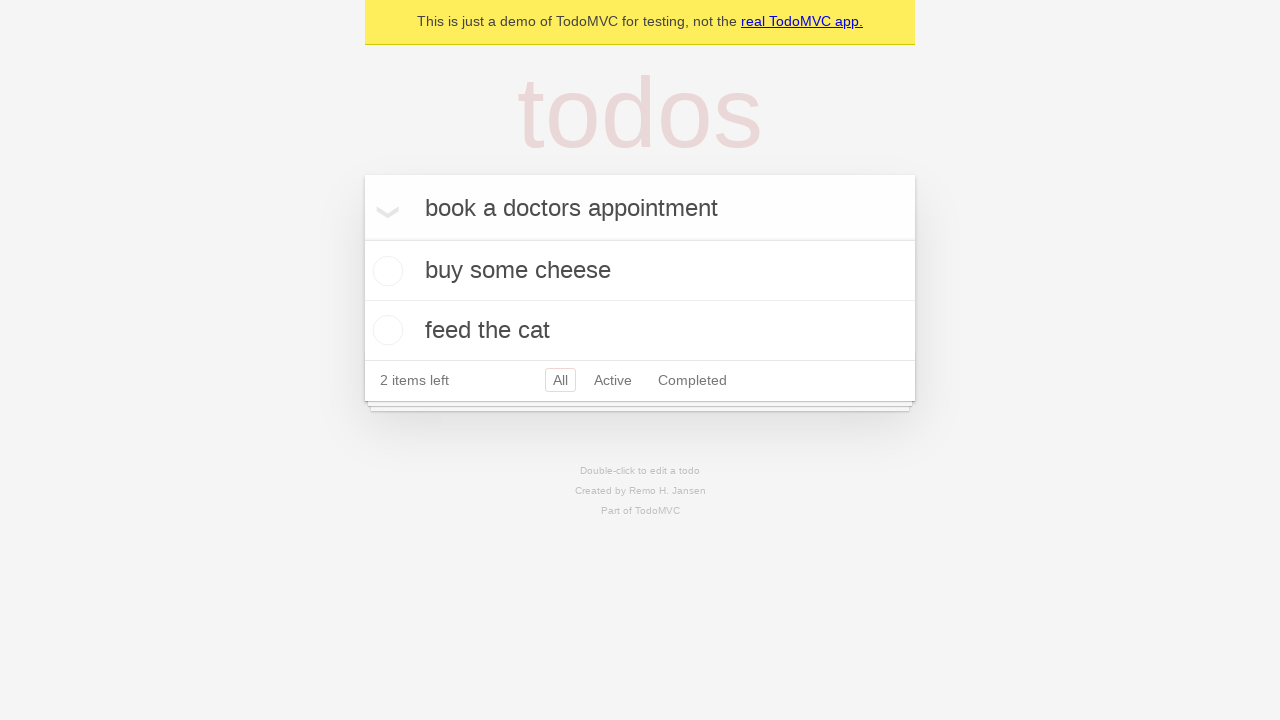

Pressed Enter to create third todo on .new-todo
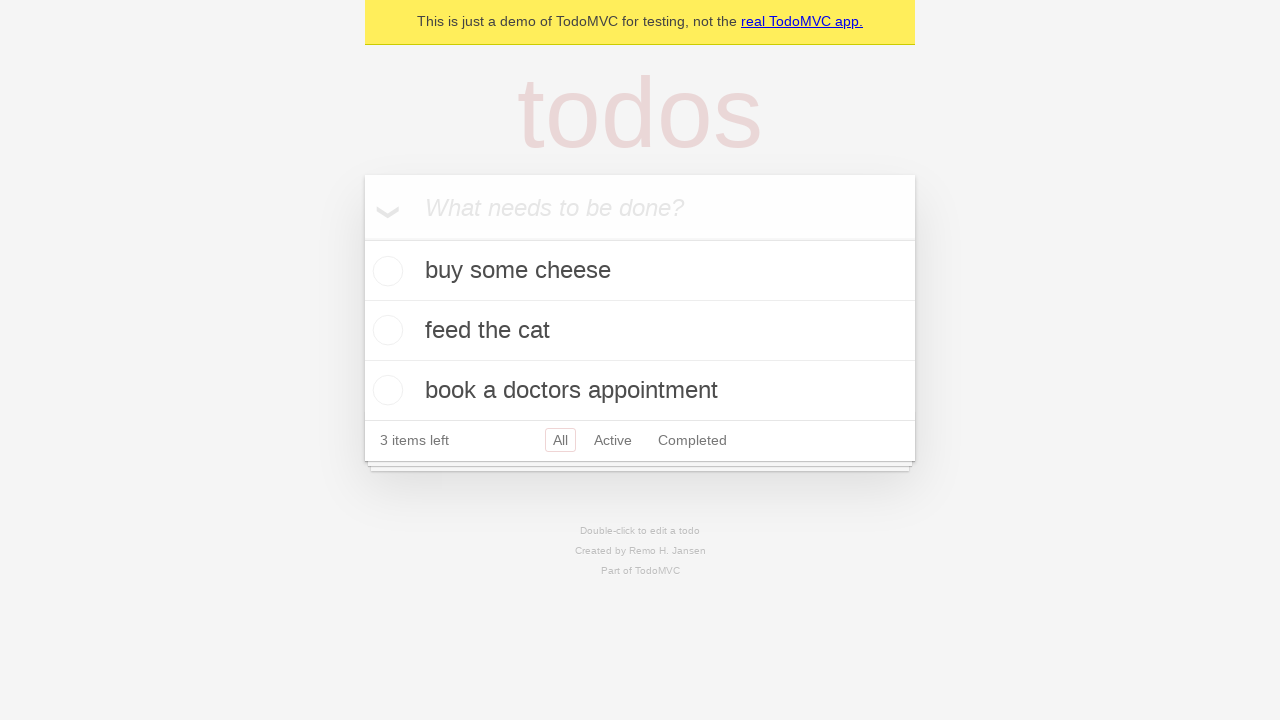

Checked the second todo item at (385, 330) on .todo-list li .toggle >> nth=1
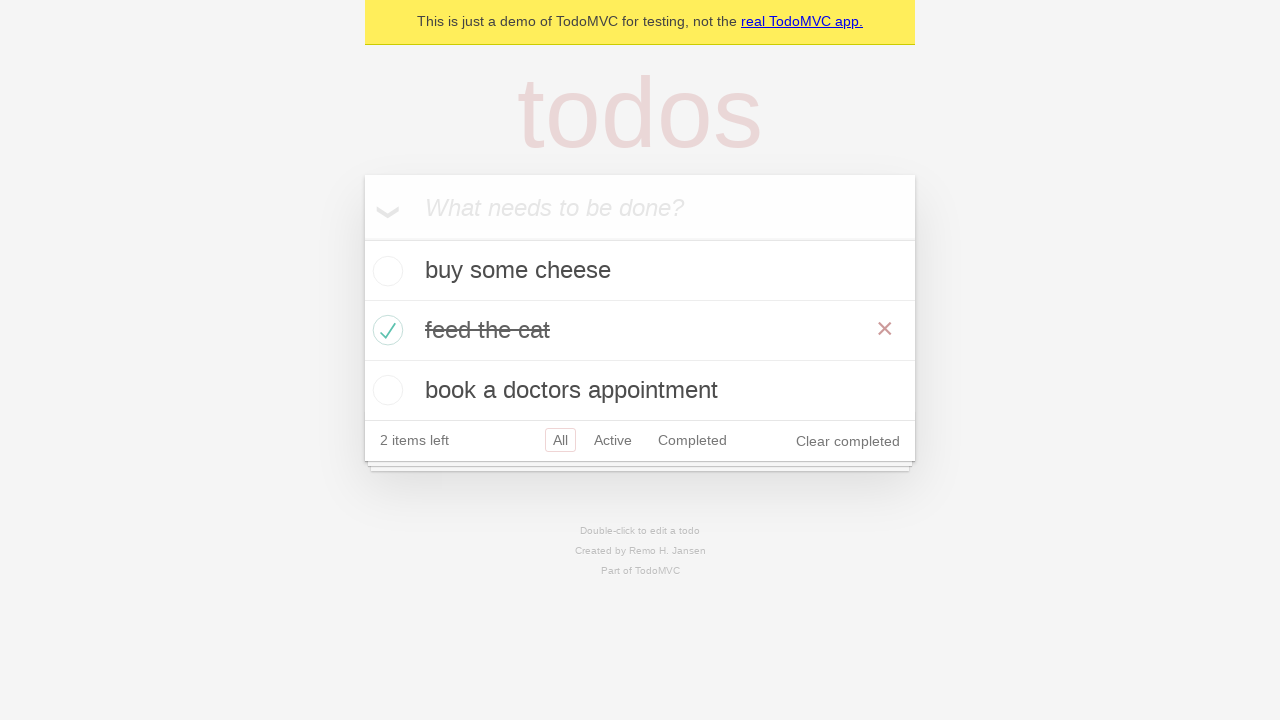

Clicked 'Active' filter to display only active todos at (613, 440) on .filters >> text=Active
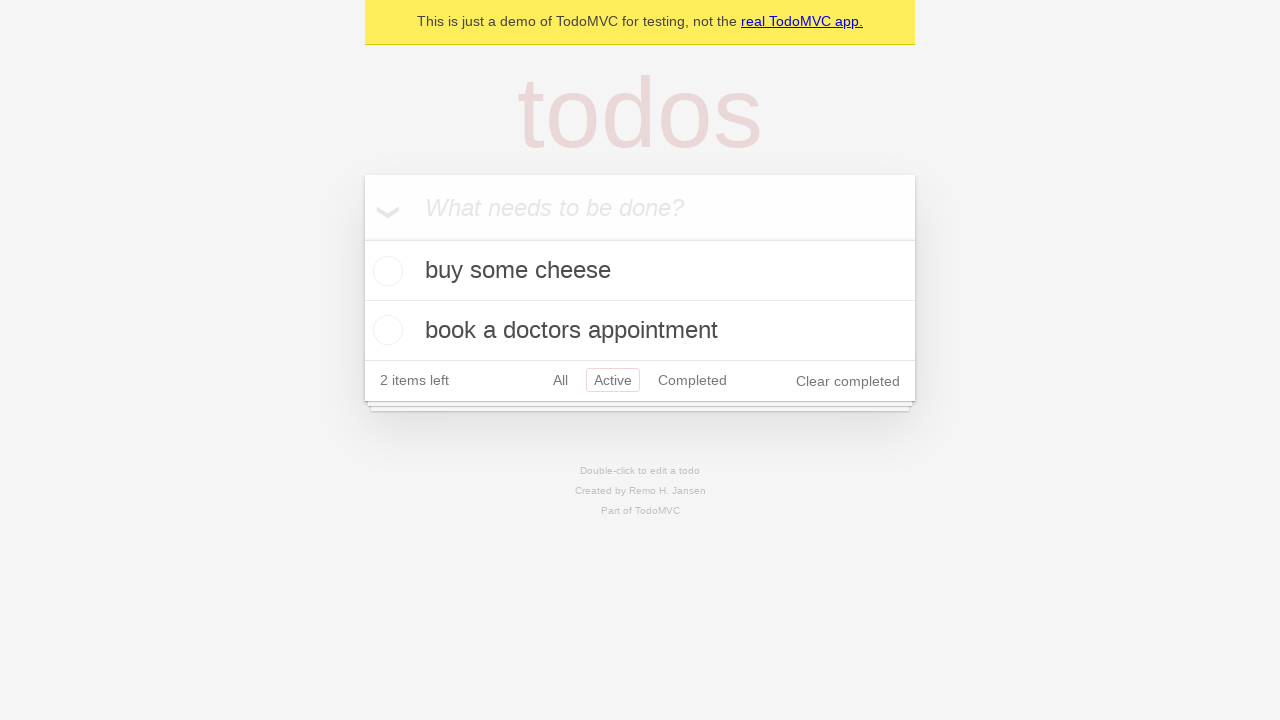

Clicked 'Completed' filter to display only completed todos at (692, 380) on .filters >> text=Completed
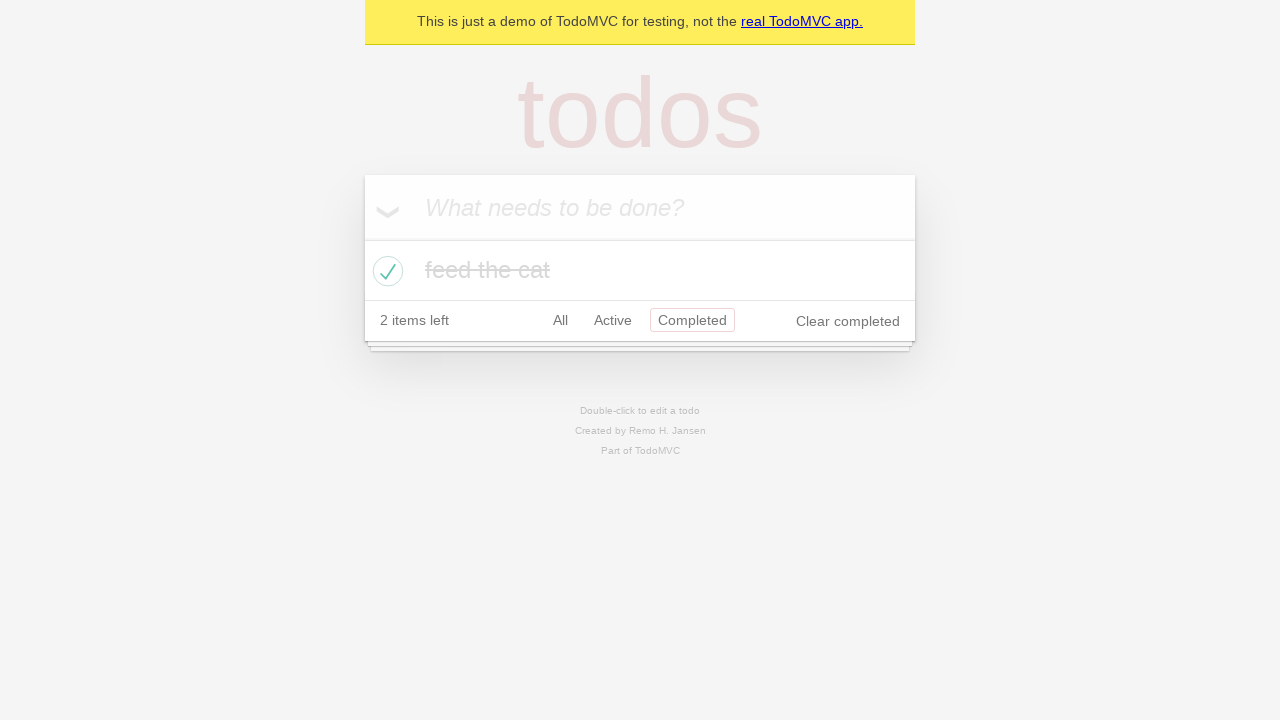

Clicked 'All' filter to display all todos at (560, 320) on .filters >> text=All
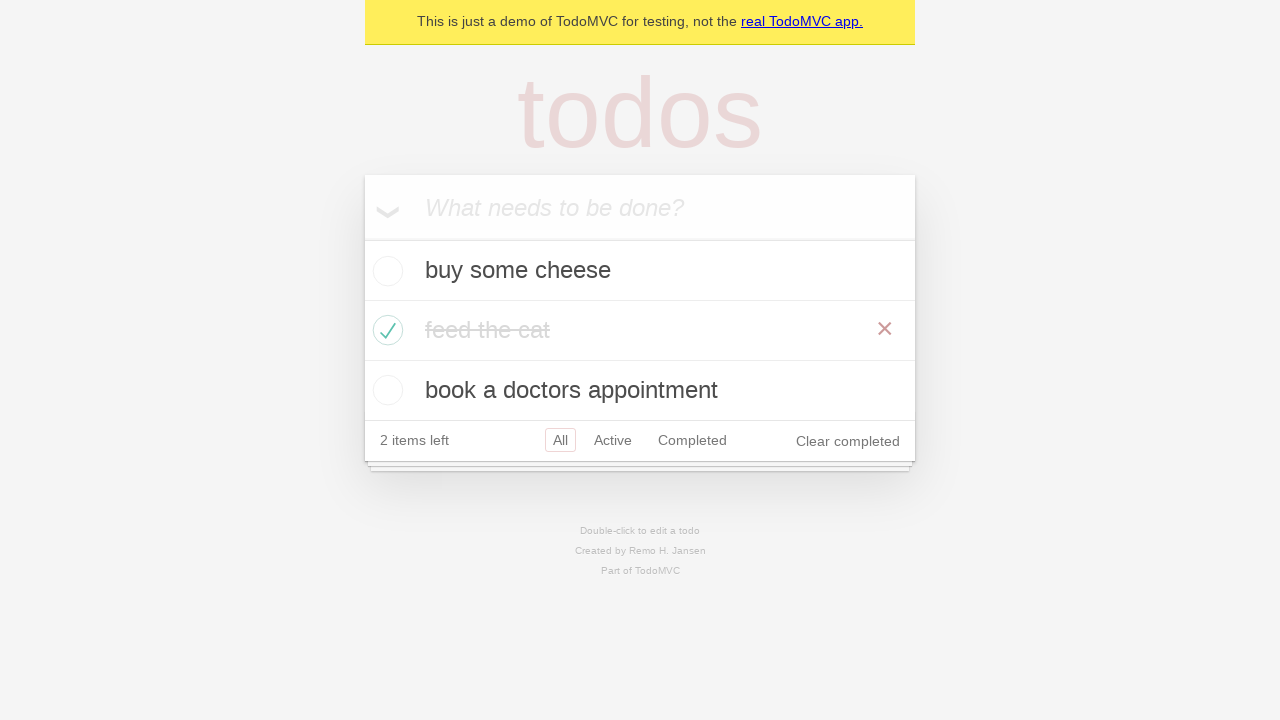

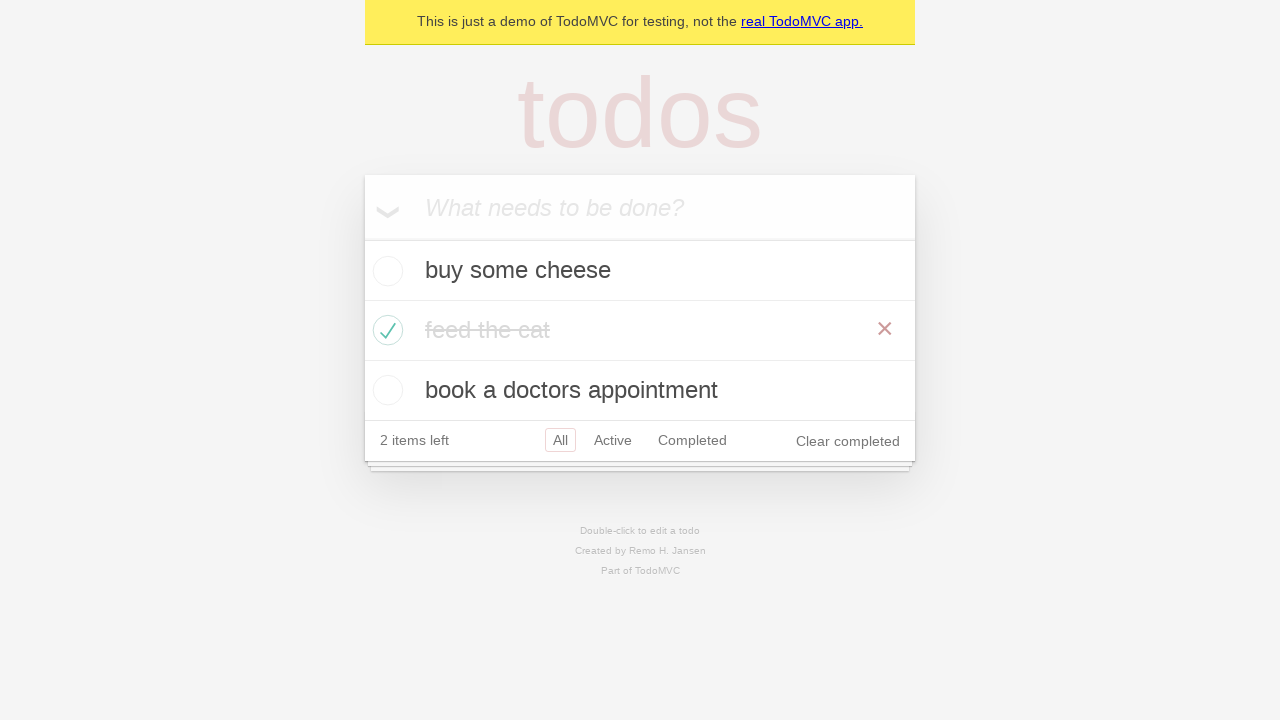